Tests adding multiple specific products (Cucumber, Brocolli, Beans, Carrot) to a shopping cart by iterating through the product list and clicking the add button for matching items.

Starting URL: https://rahulshettyacademy.com/seleniumPractise

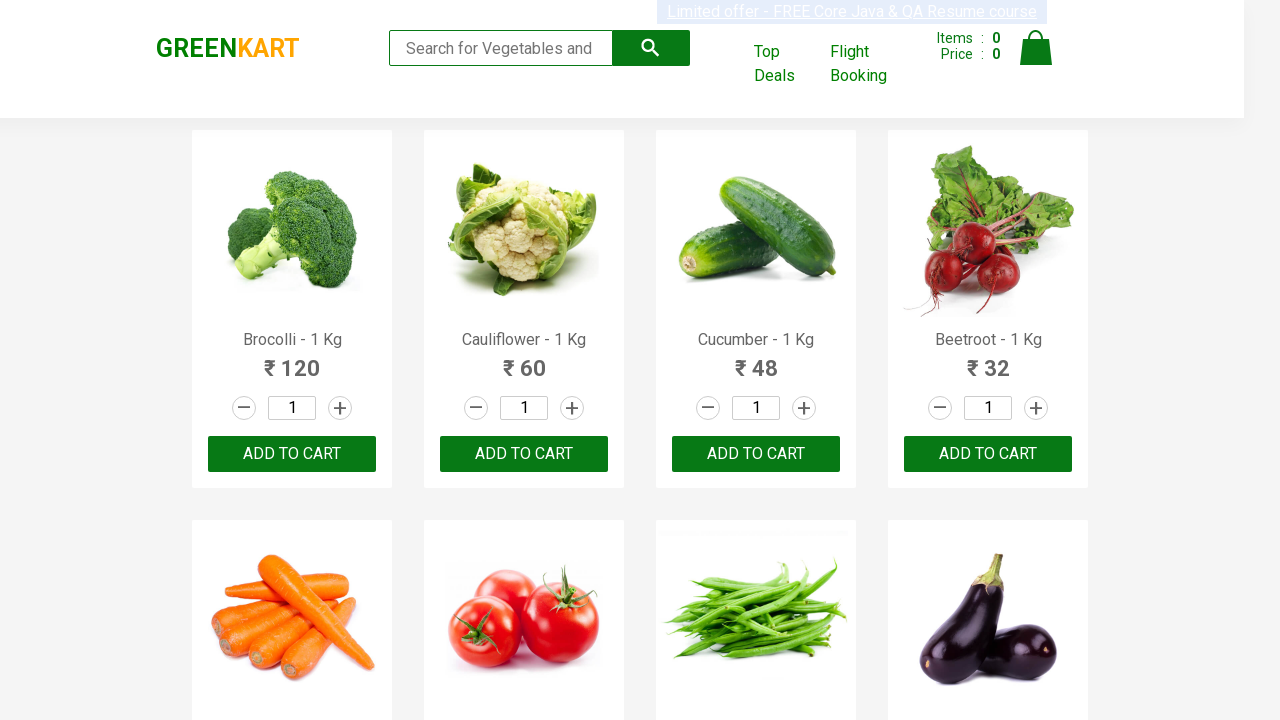

Waited for product list to load
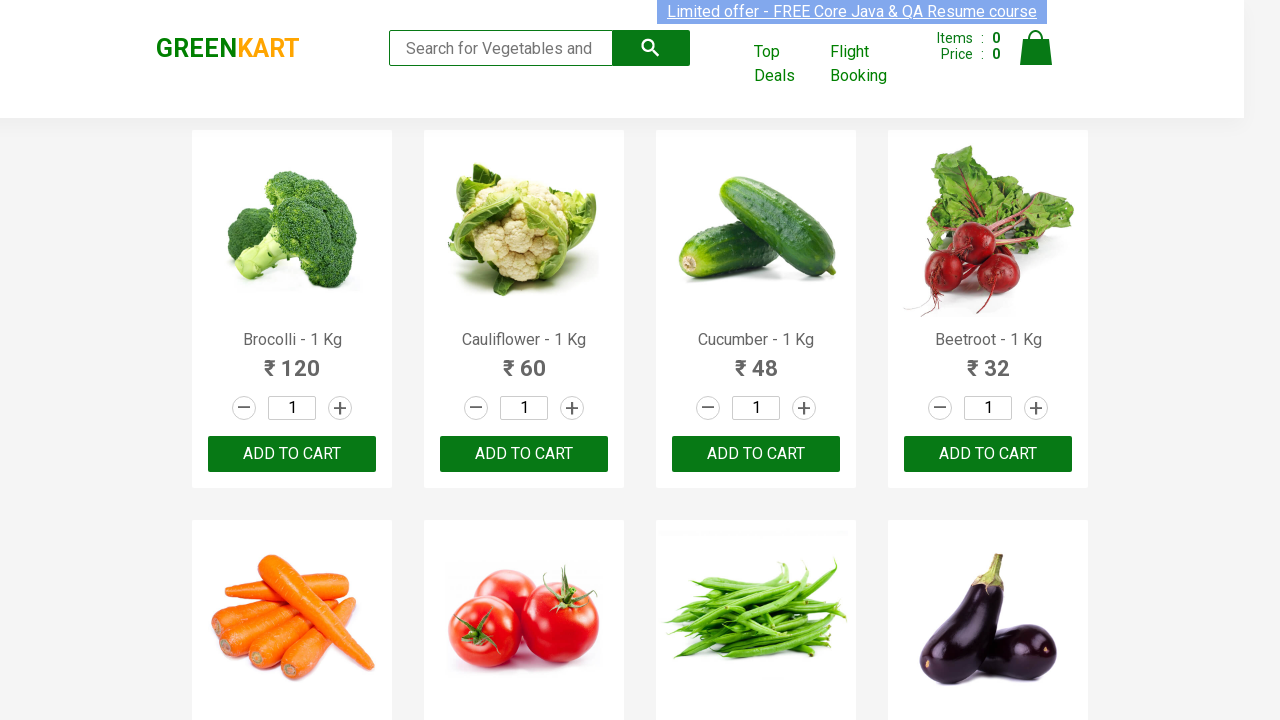

Defined item list to add to cart: Cucumber, Brocolli, Beans, Carrot
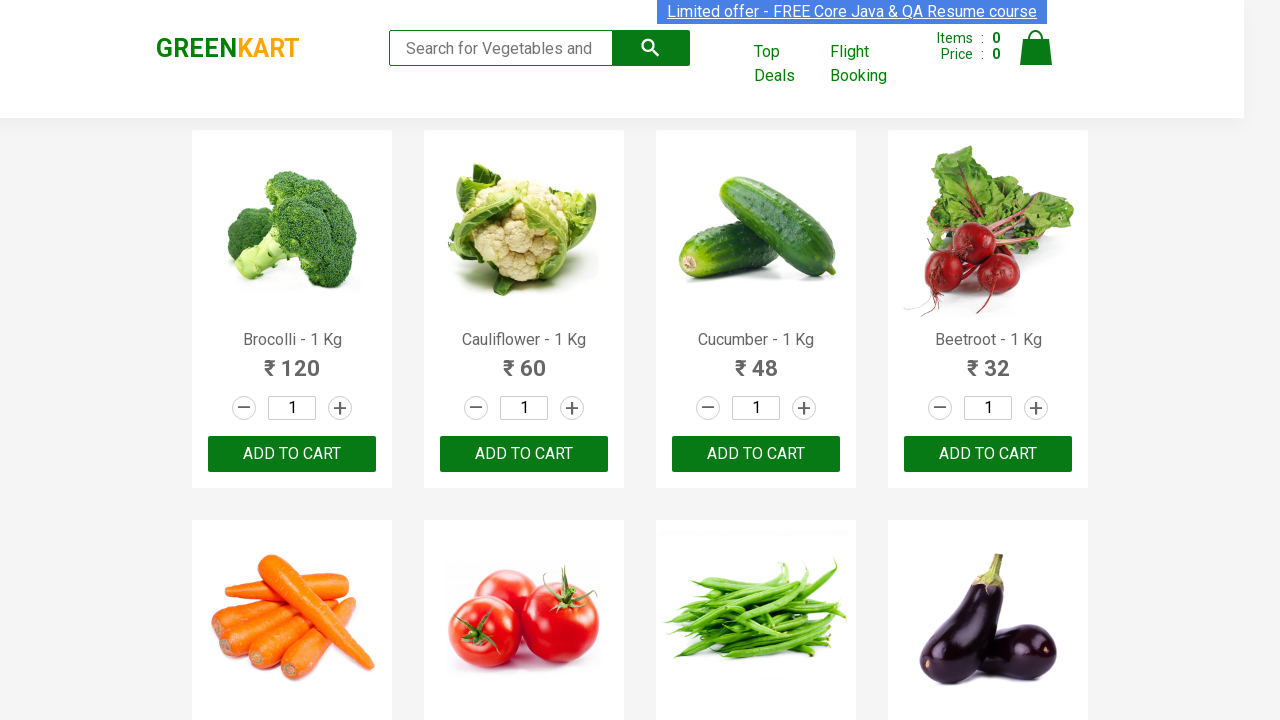

Retrieved all product elements from the page
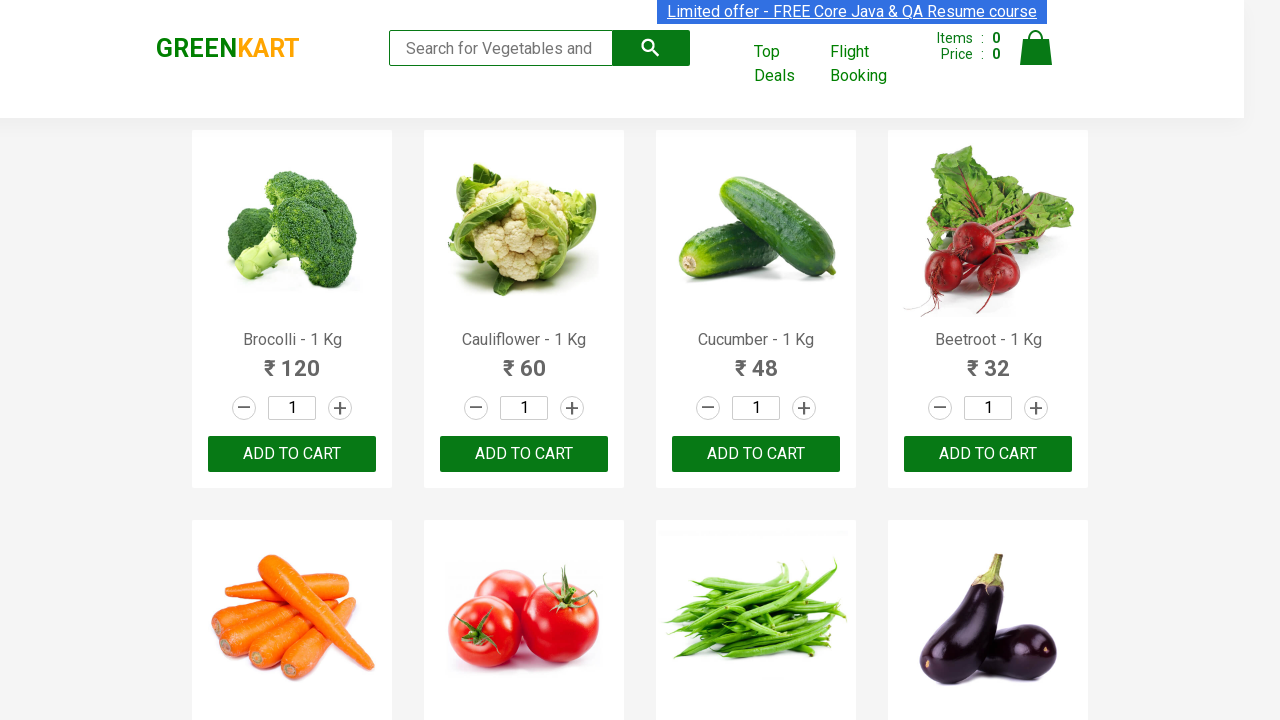

Extracted product name: Brocolli
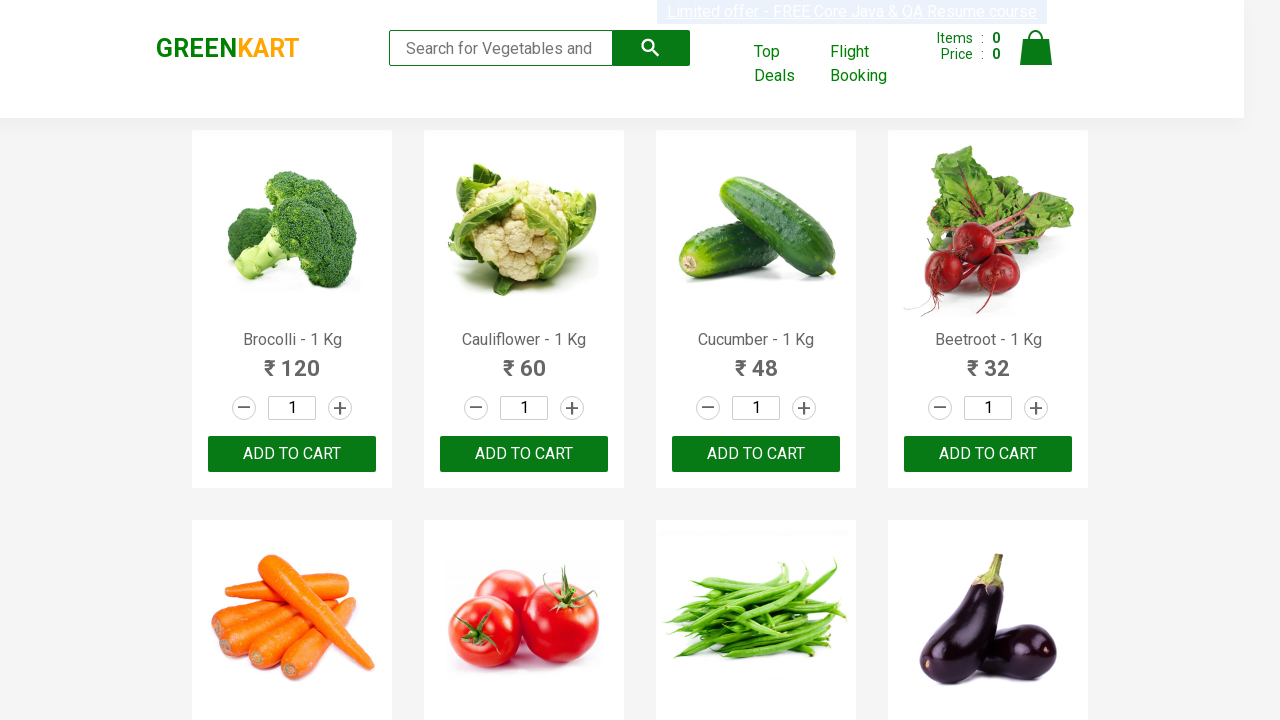

Added Brocolli to cart at (292, 454) on xpath=//div[@class='product-action']/button >> nth=0
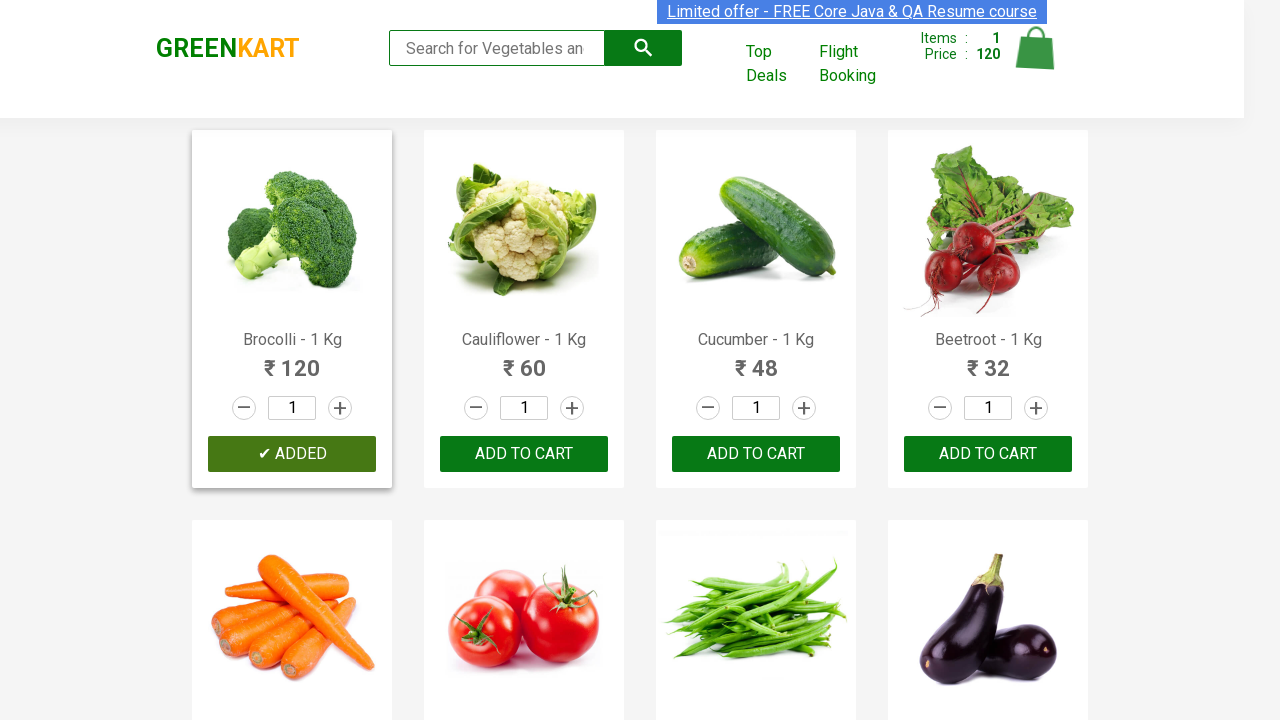

Extracted product name: Cauliflower
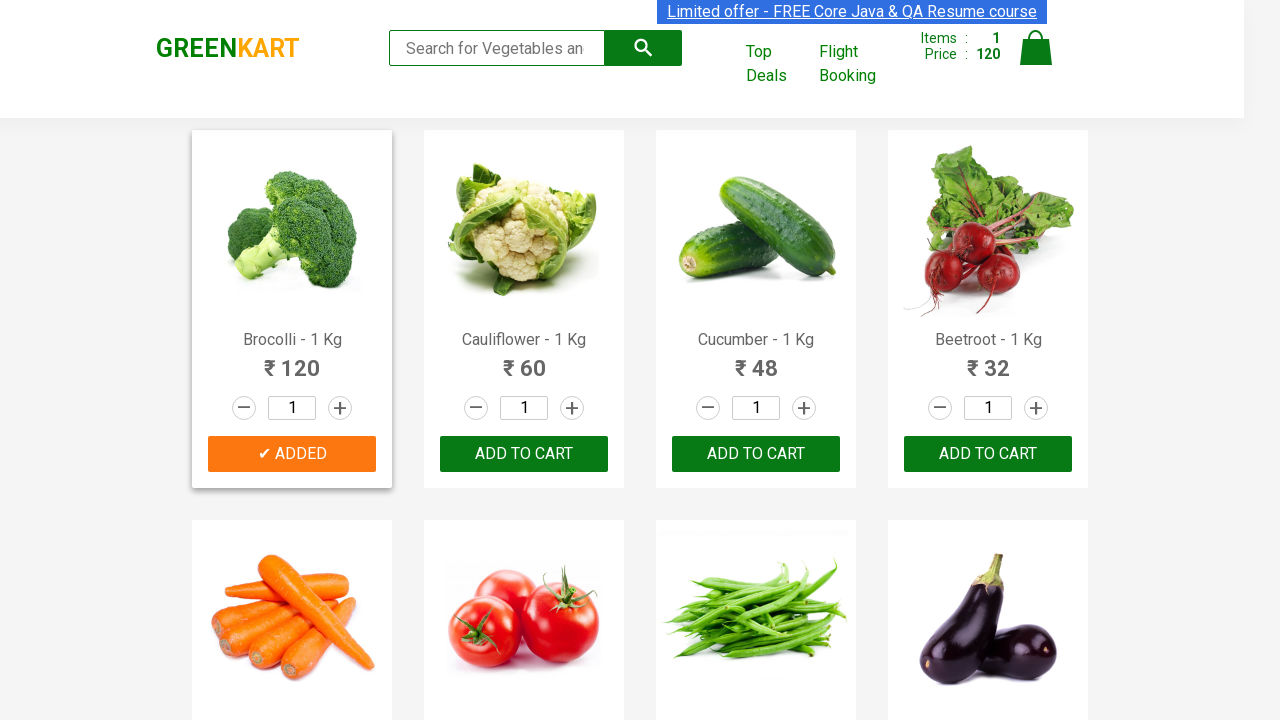

Extracted product name: Cucumber
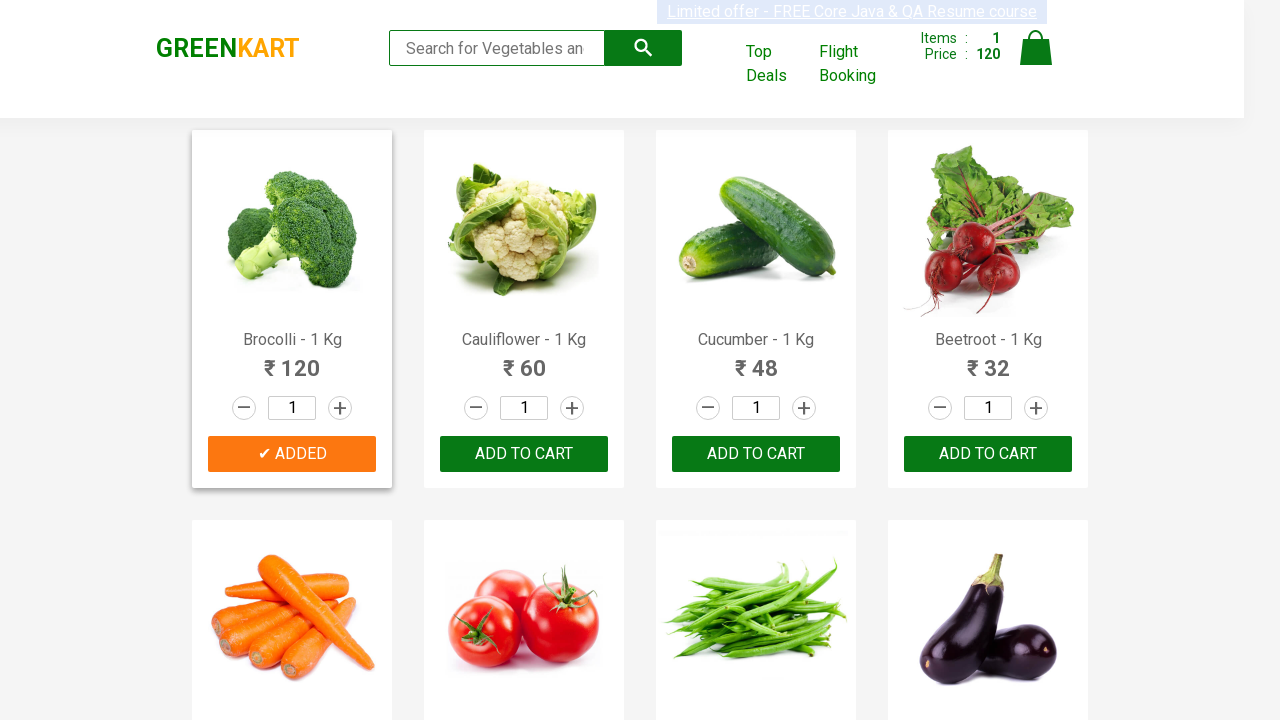

Added Cucumber to cart at (756, 454) on xpath=//div[@class='product-action']/button >> nth=2
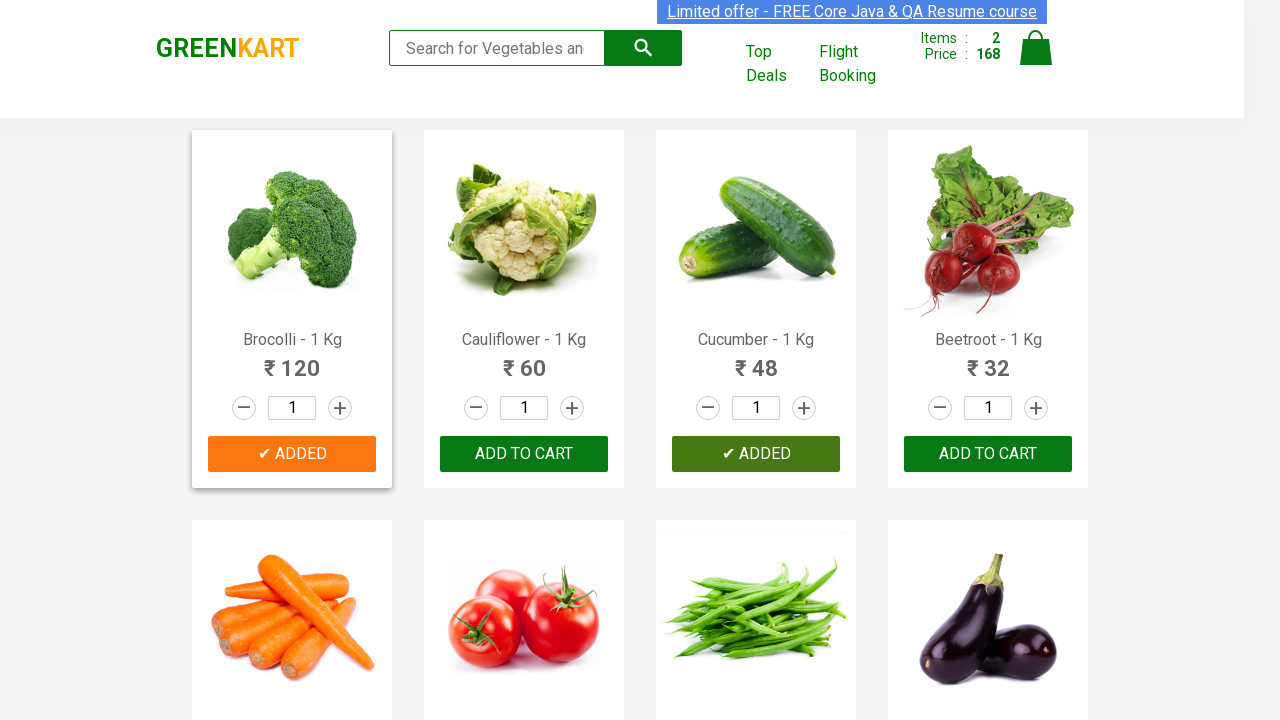

Extracted product name: Beetroot
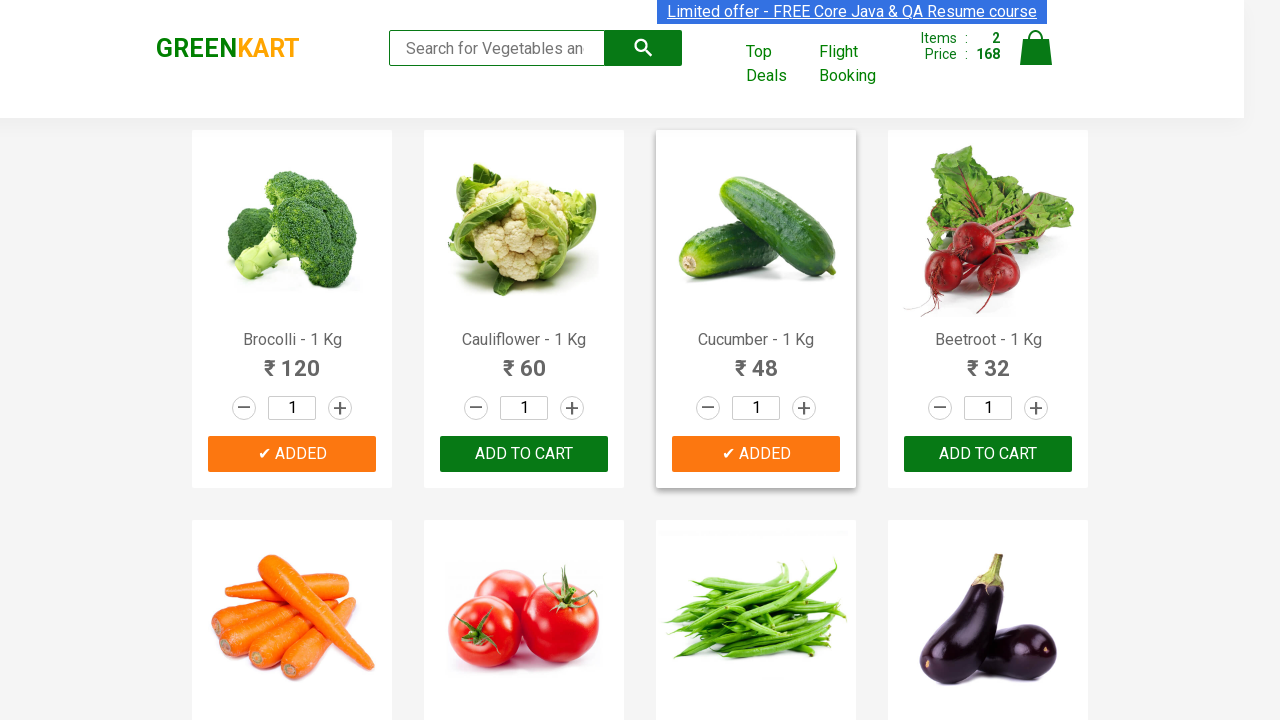

Extracted product name: Carrot
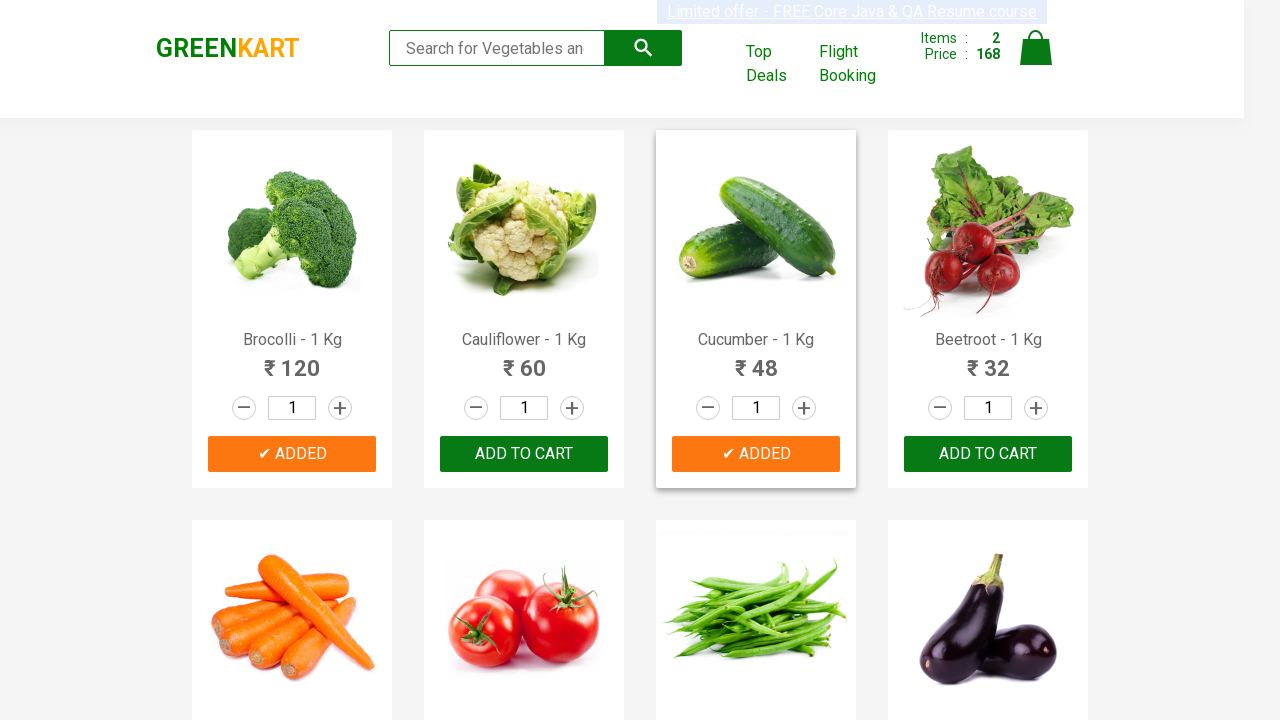

Added Carrot to cart at (292, 360) on xpath=//div[@class='product-action']/button >> nth=4
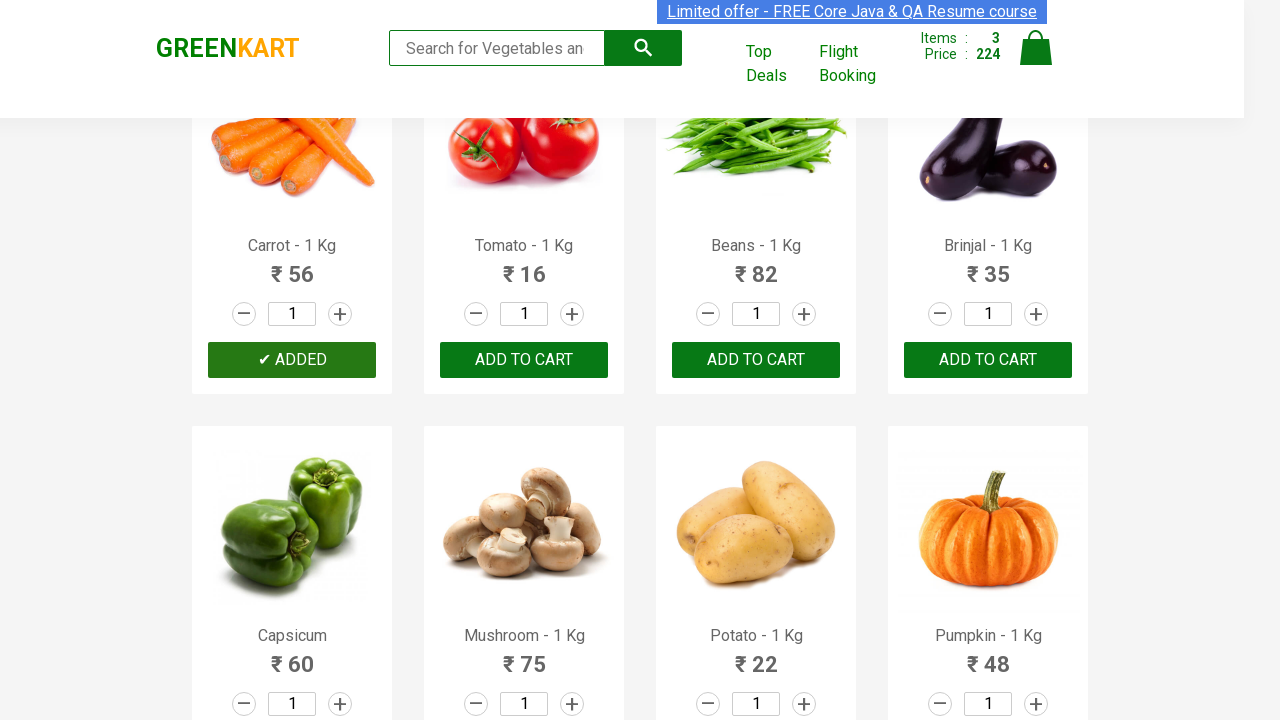

Extracted product name: Tomato
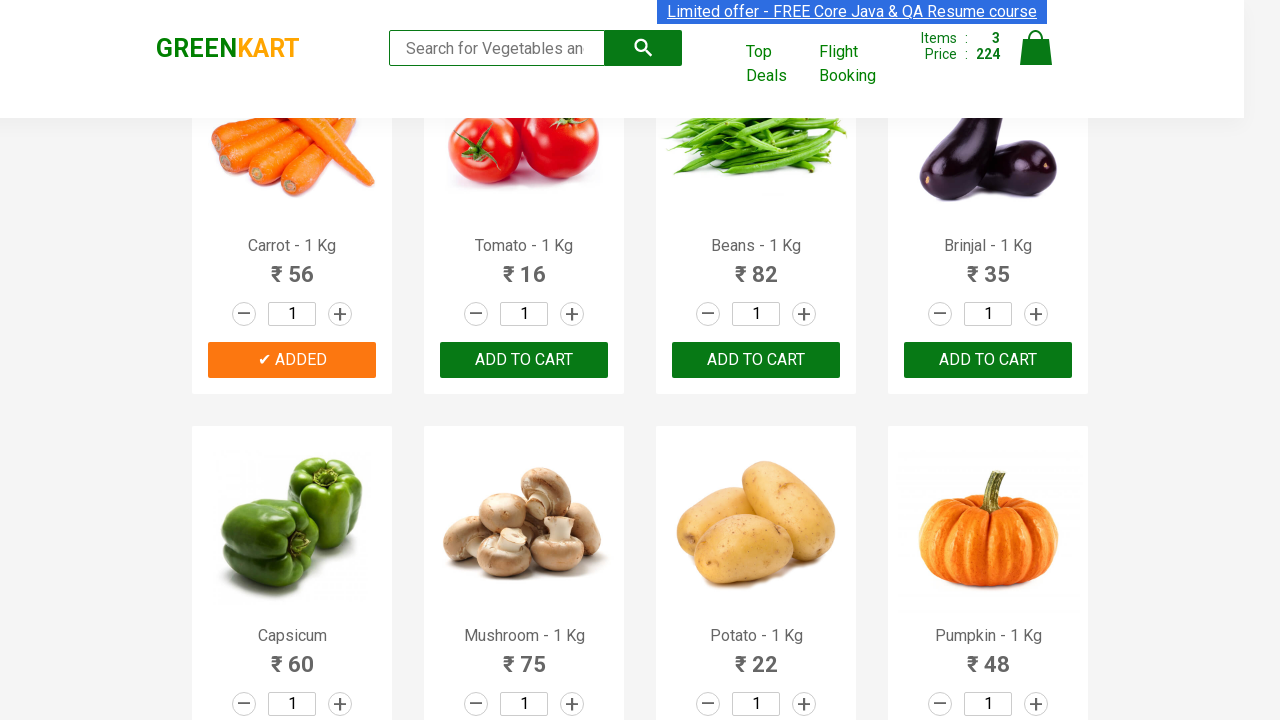

Extracted product name: Beans
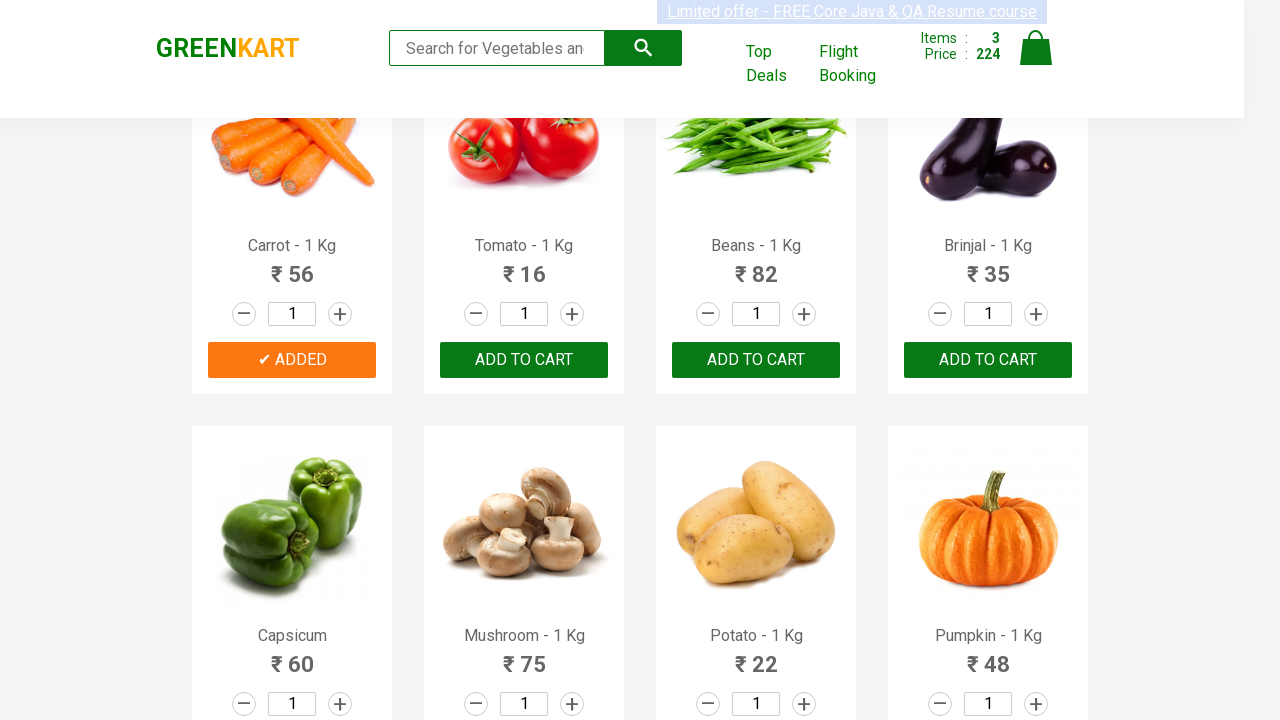

Added Beans to cart at (756, 360) on xpath=//div[@class='product-action']/button >> nth=6
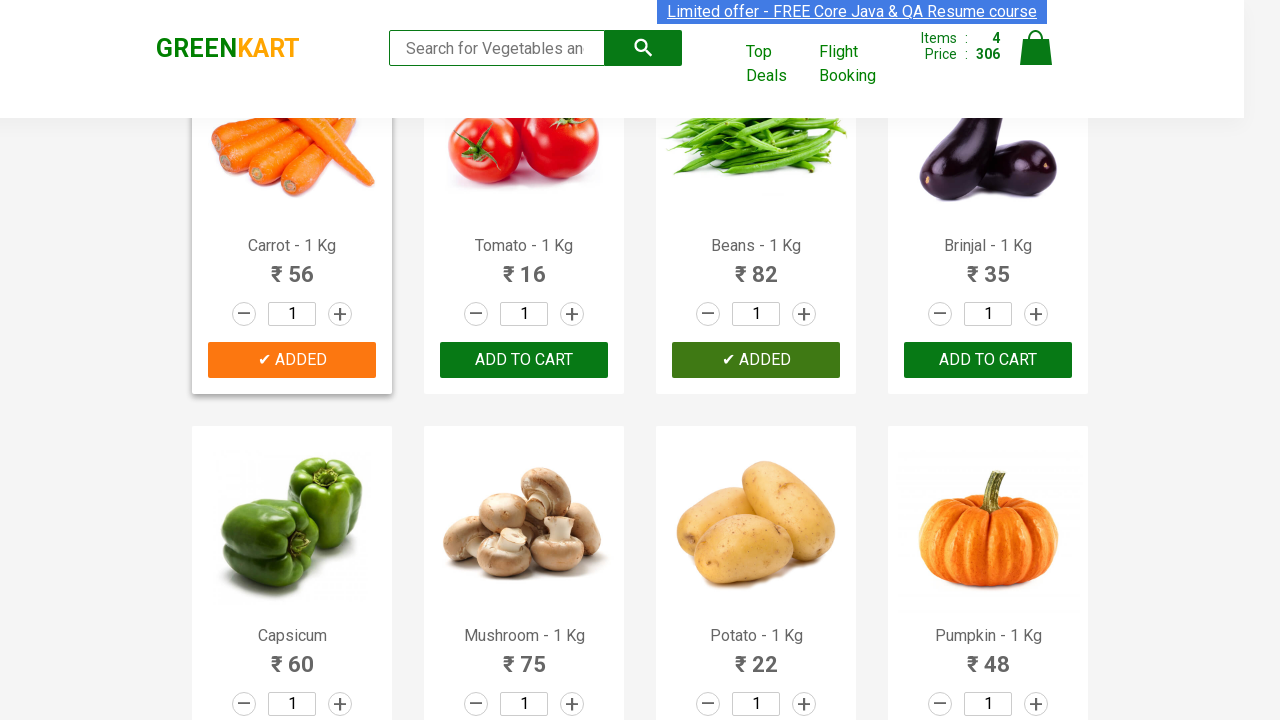

All 4 items have been added to cart
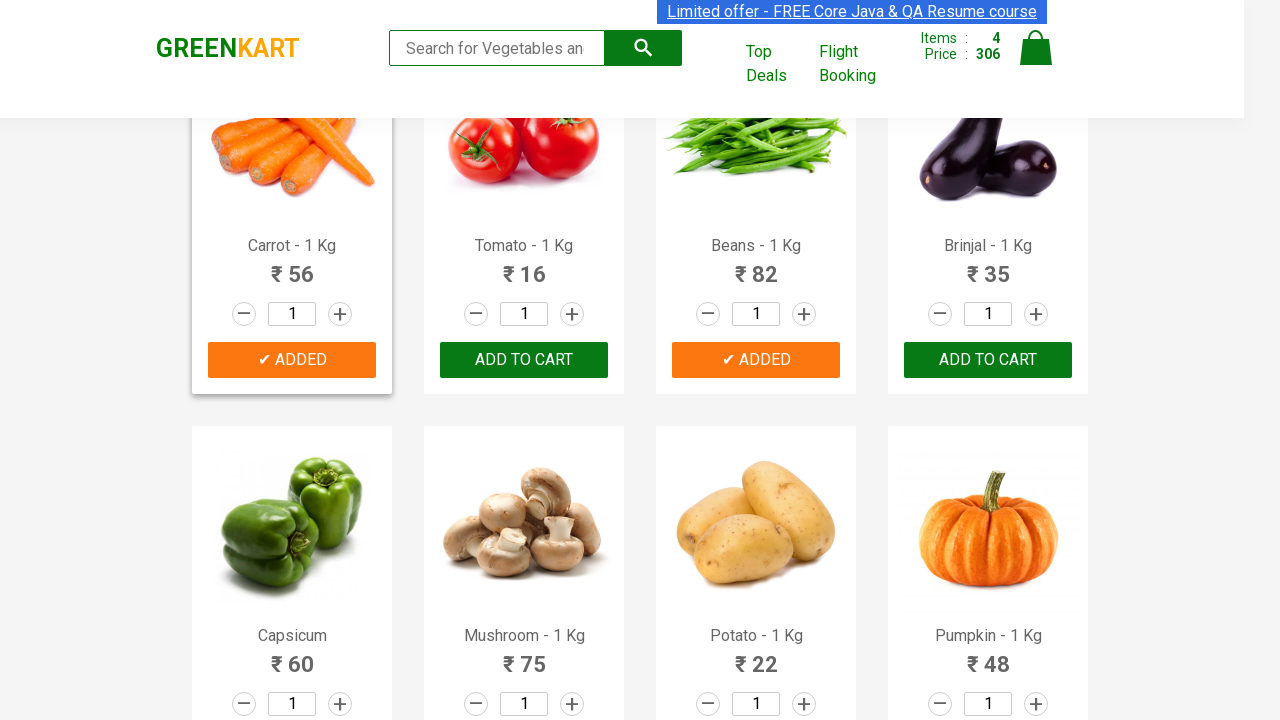

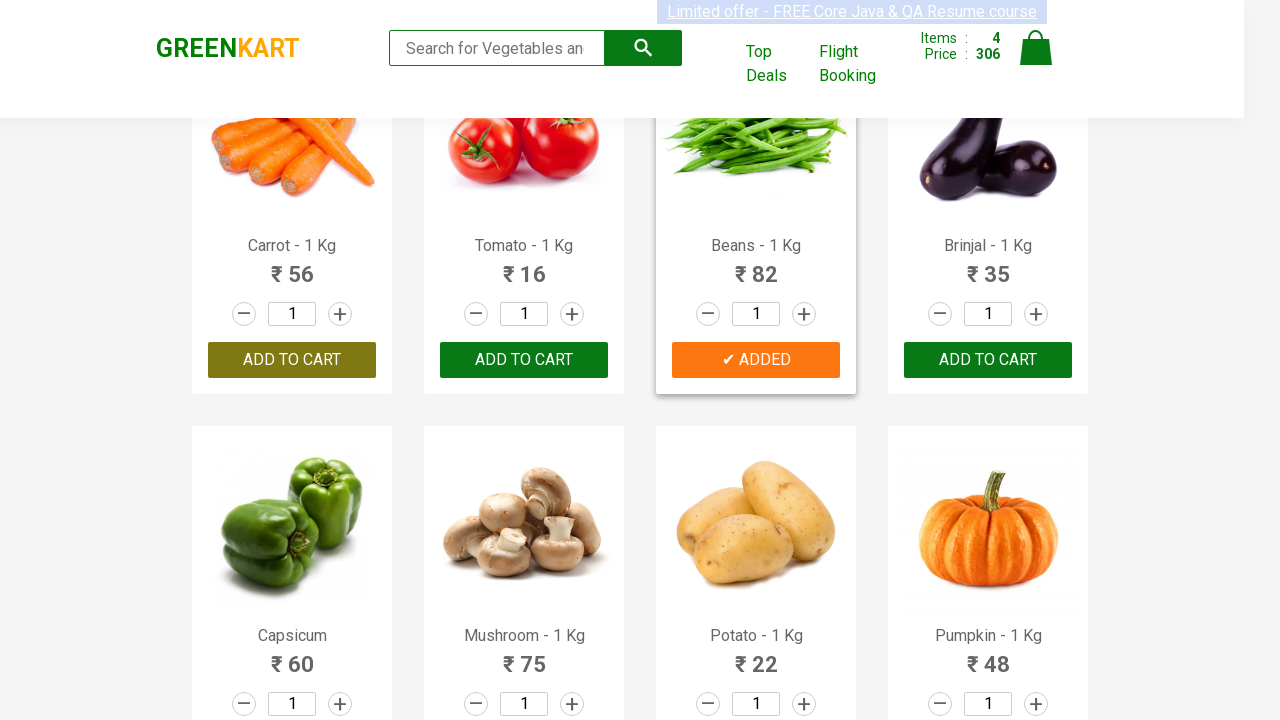